Tests closing an entry advertisement modal by clicking the Close button in the modal footer

Starting URL: https://the-internet.herokuapp.com/entry_ad

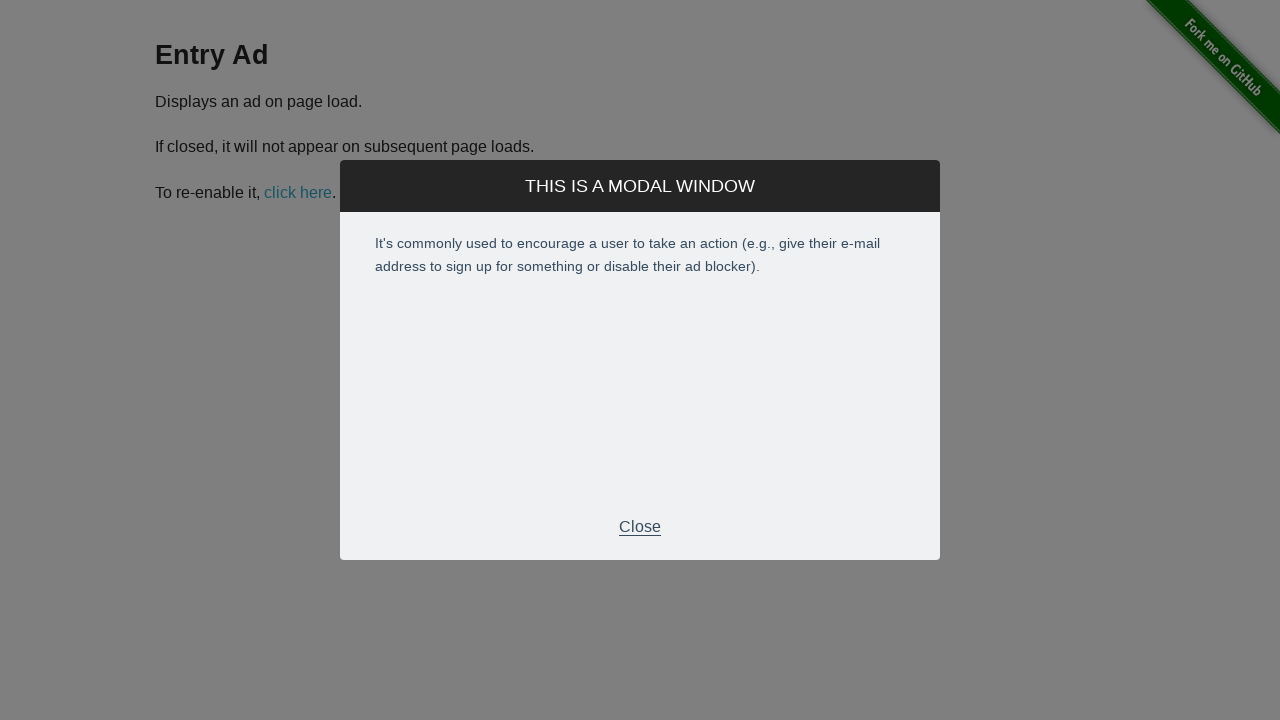

Entry advertisement modal footer appeared
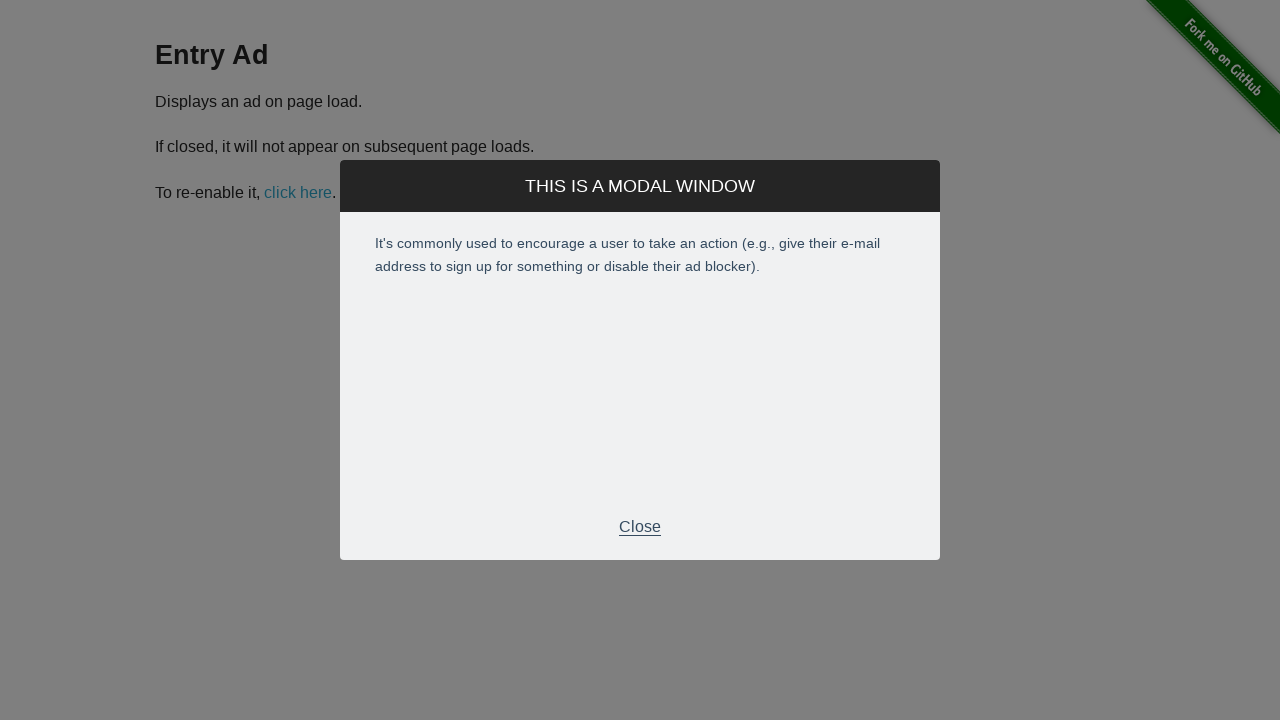

Clicked Close button in modal footer at (640, 527) on xpath=//div[@class='modal-footer']/p[text()='Close']
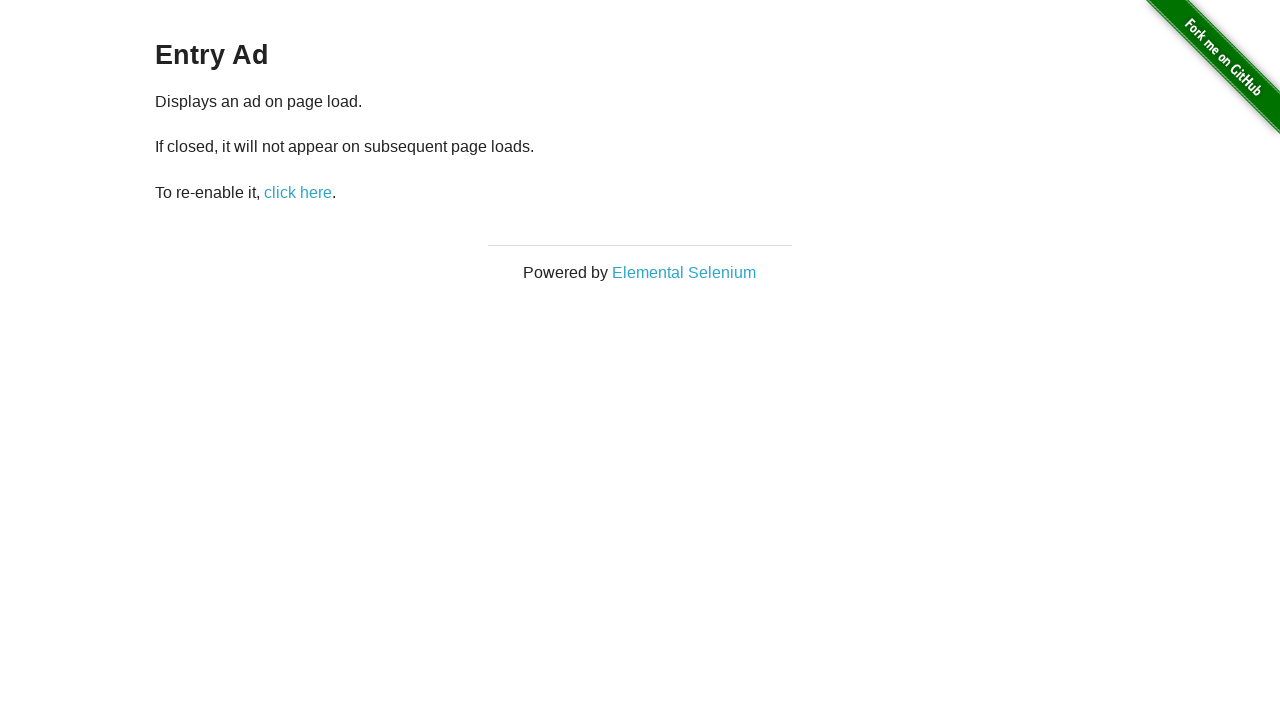

Entry advertisement modal closed successfully
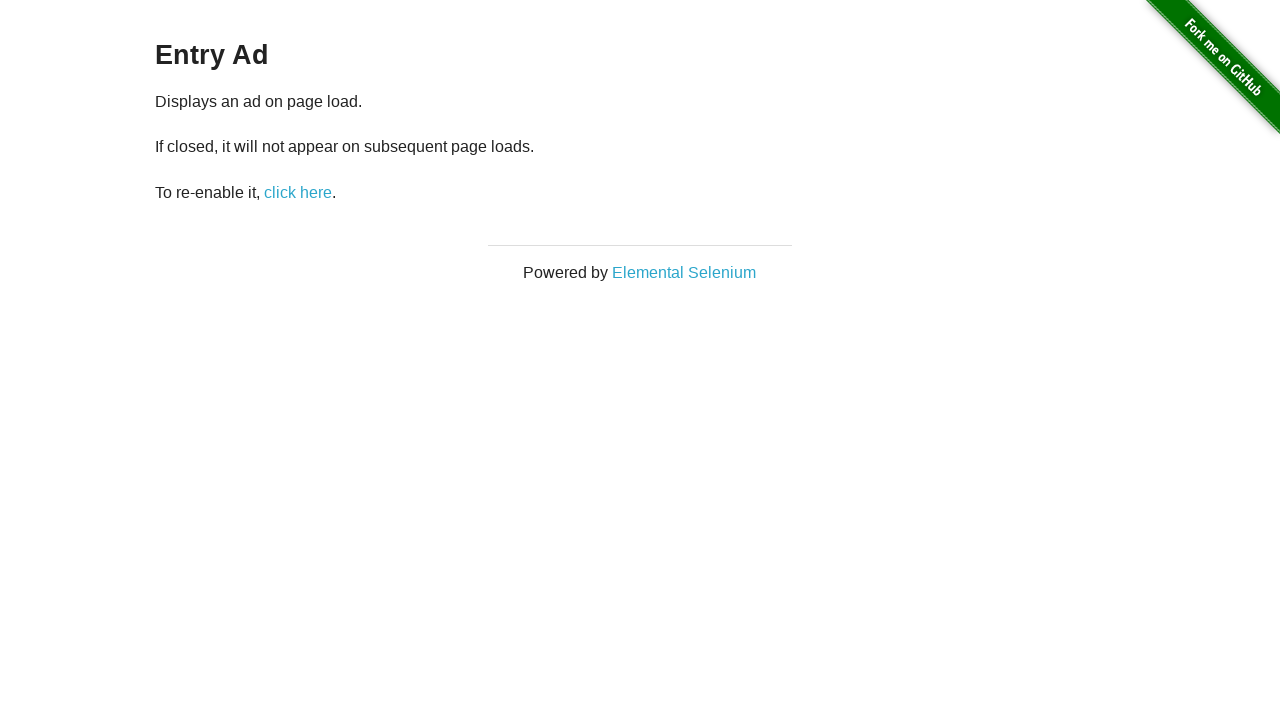

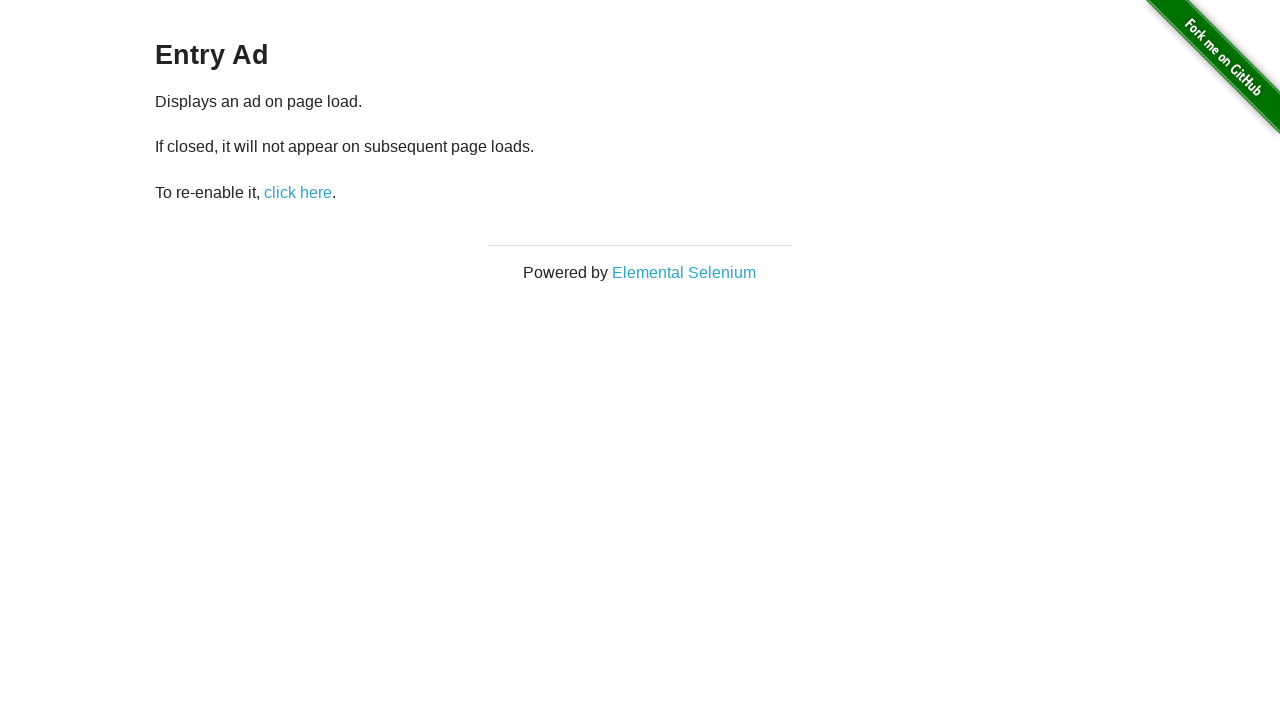